Tests drag and drop functionality by dragging an element onto a droppable target

Starting URL: http://jqueryui.com/droppable

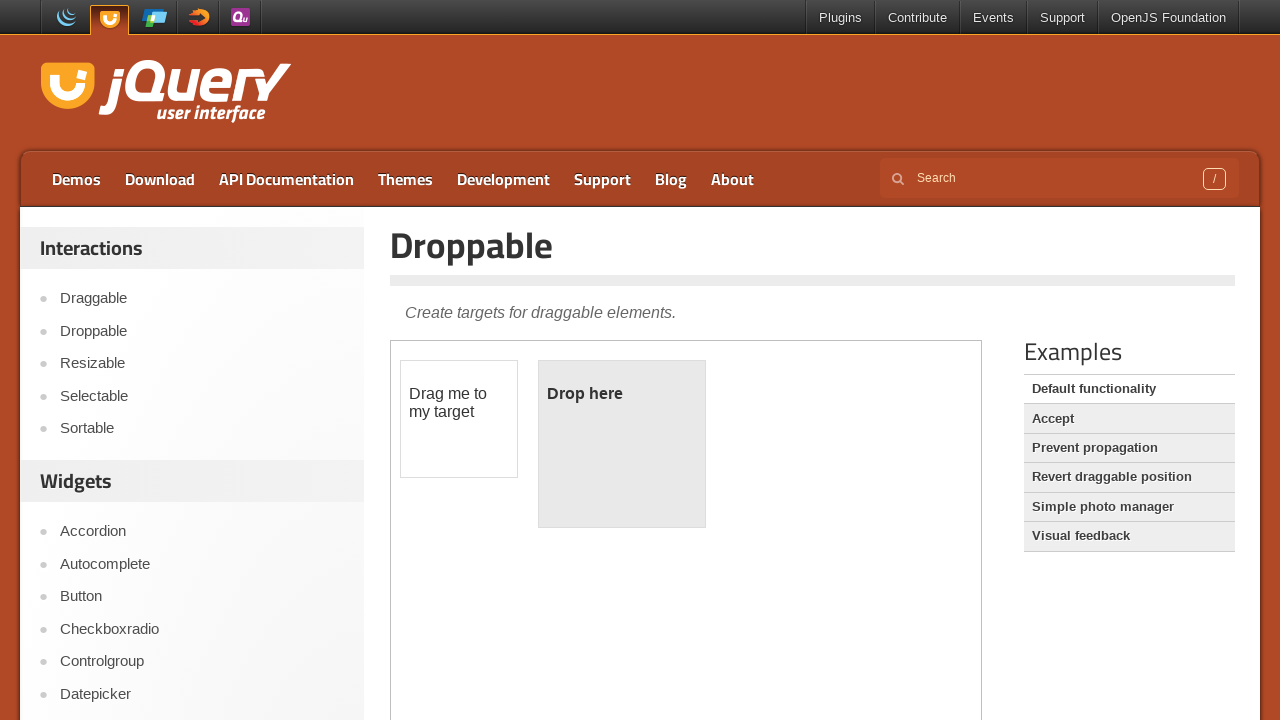

Located iframe containing drag and drop elements
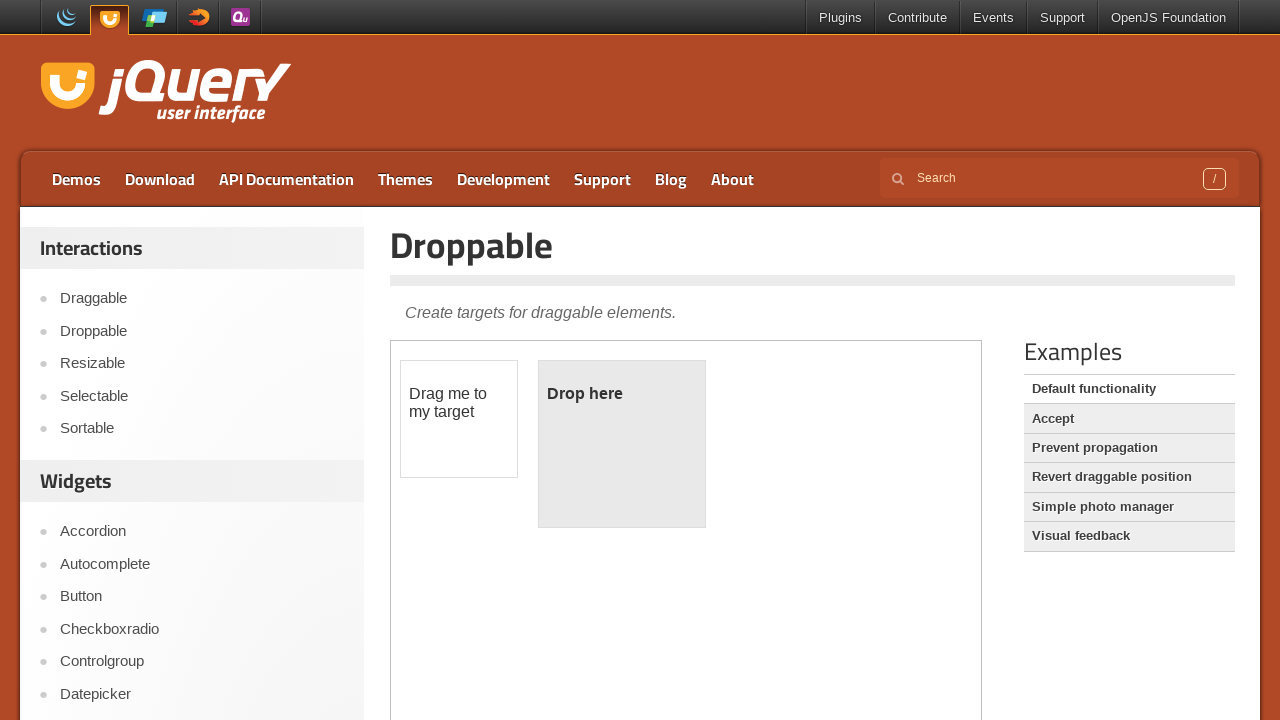

Located draggable source element
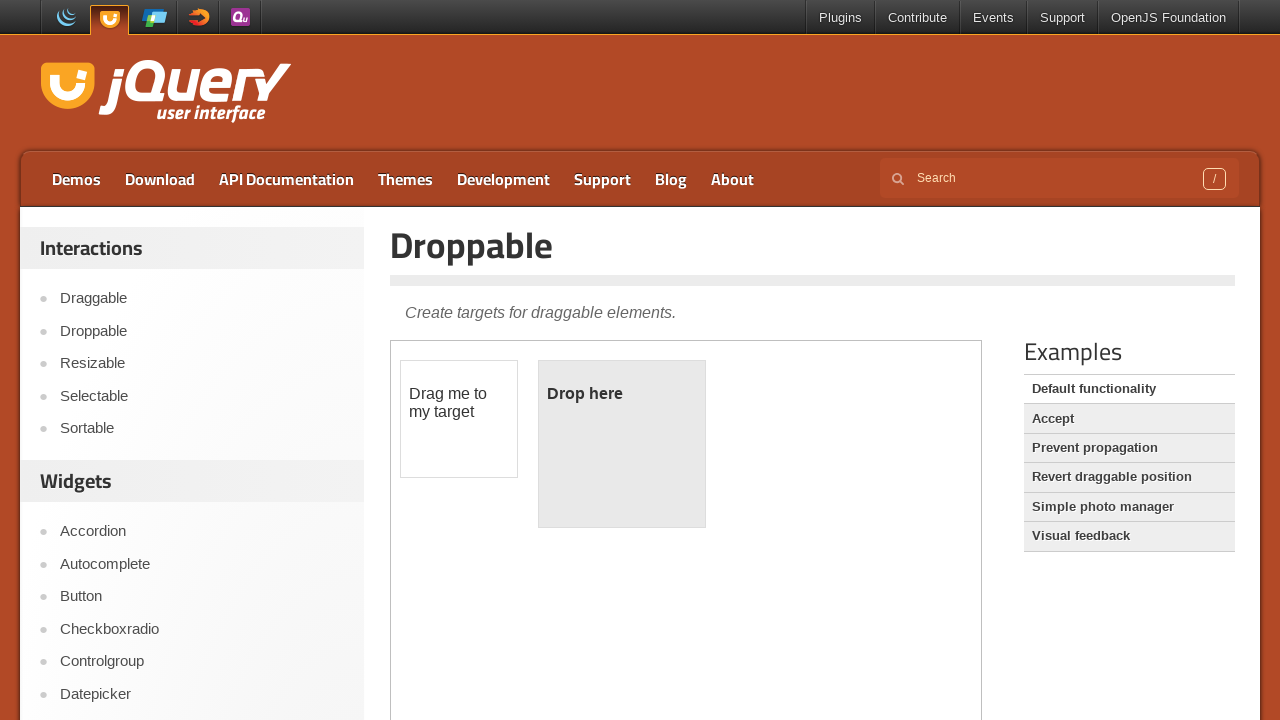

Located droppable target element
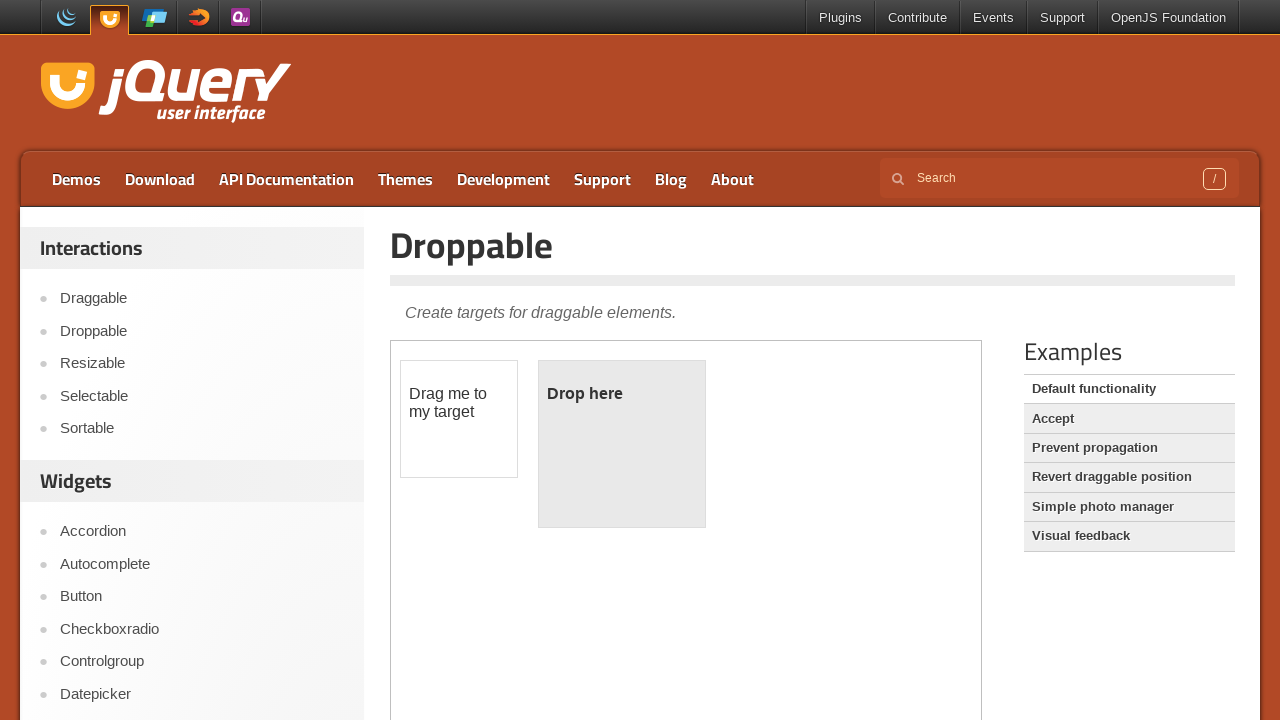

Dragged source element onto droppable target at (622, 444)
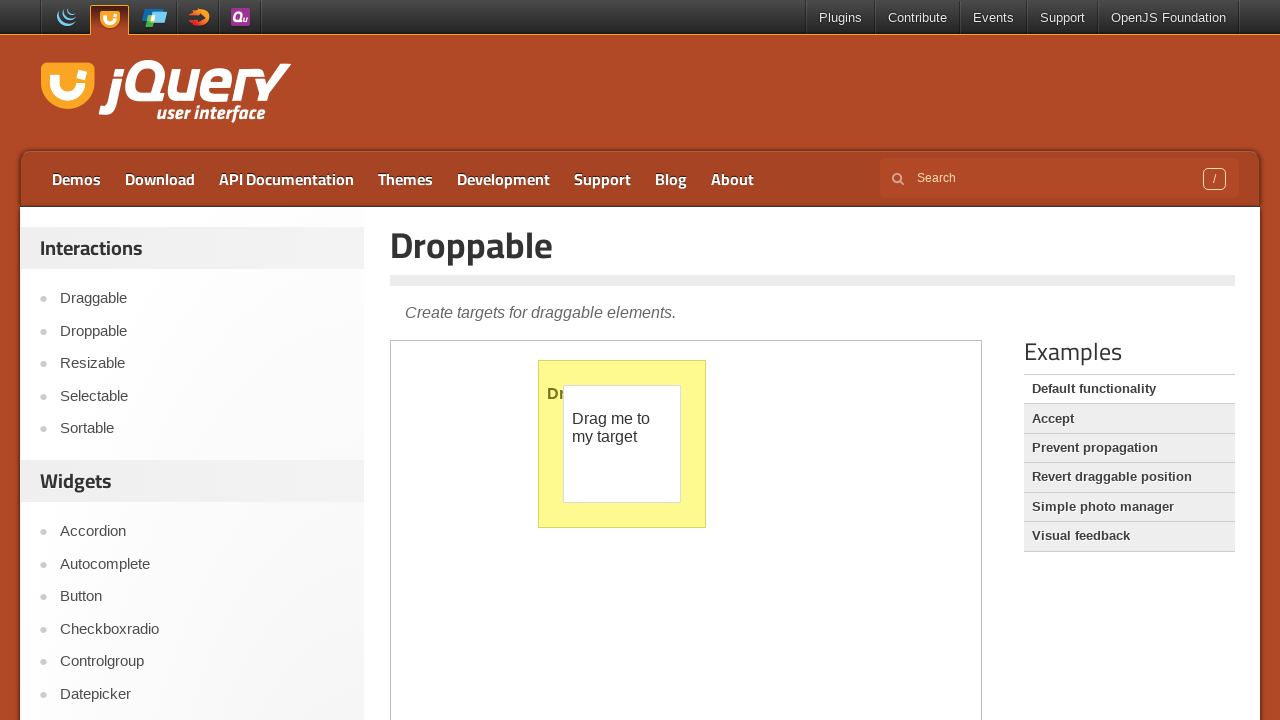

Confirmed drop was successful - paragraph element appeared in droppable area
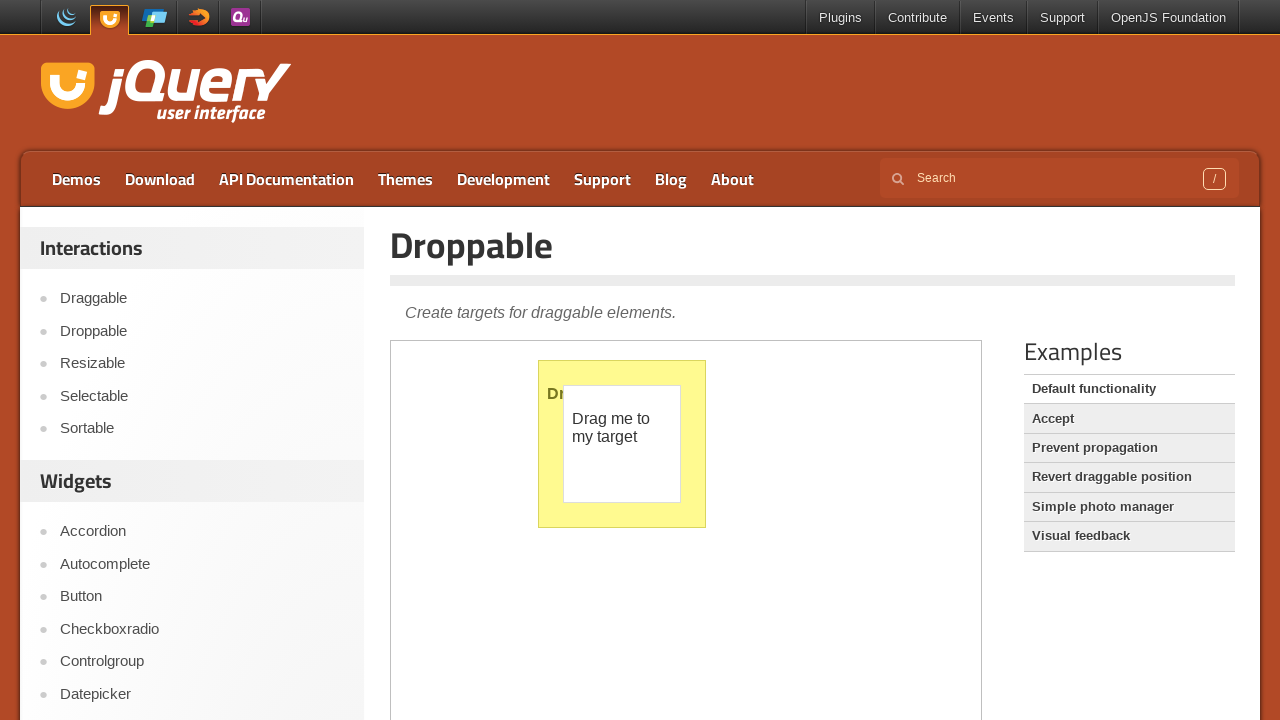

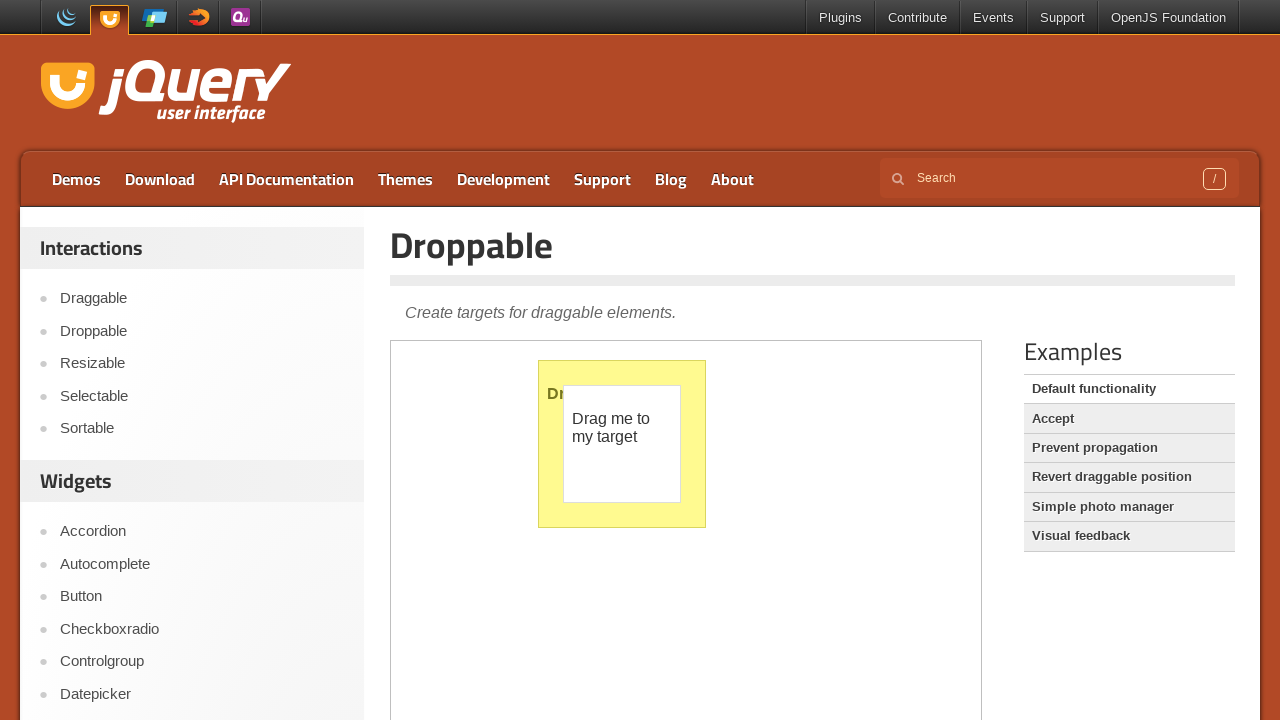